Tests page scrolling functionality by scrolling the main window down and then scrolling within a fixed-header table element.

Starting URL: https://rahulshettyacademy.com/AutomationPractice/

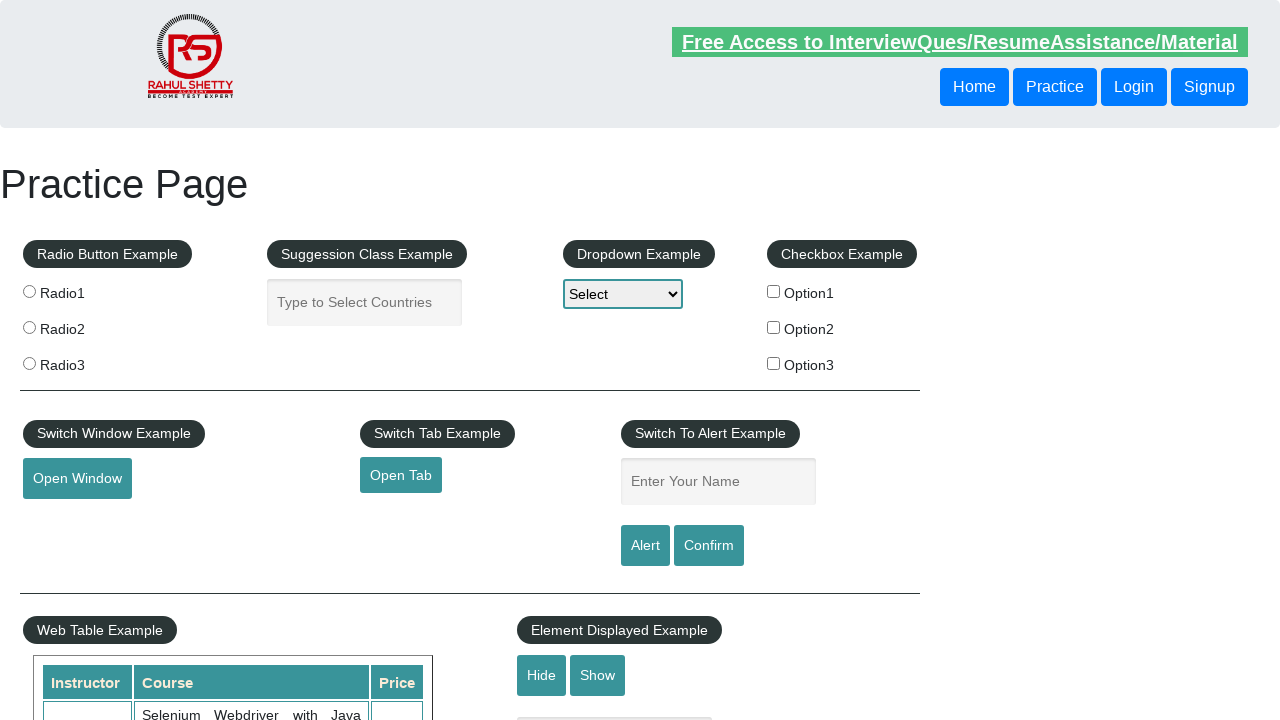

Scrolled main window down by 500 pixels
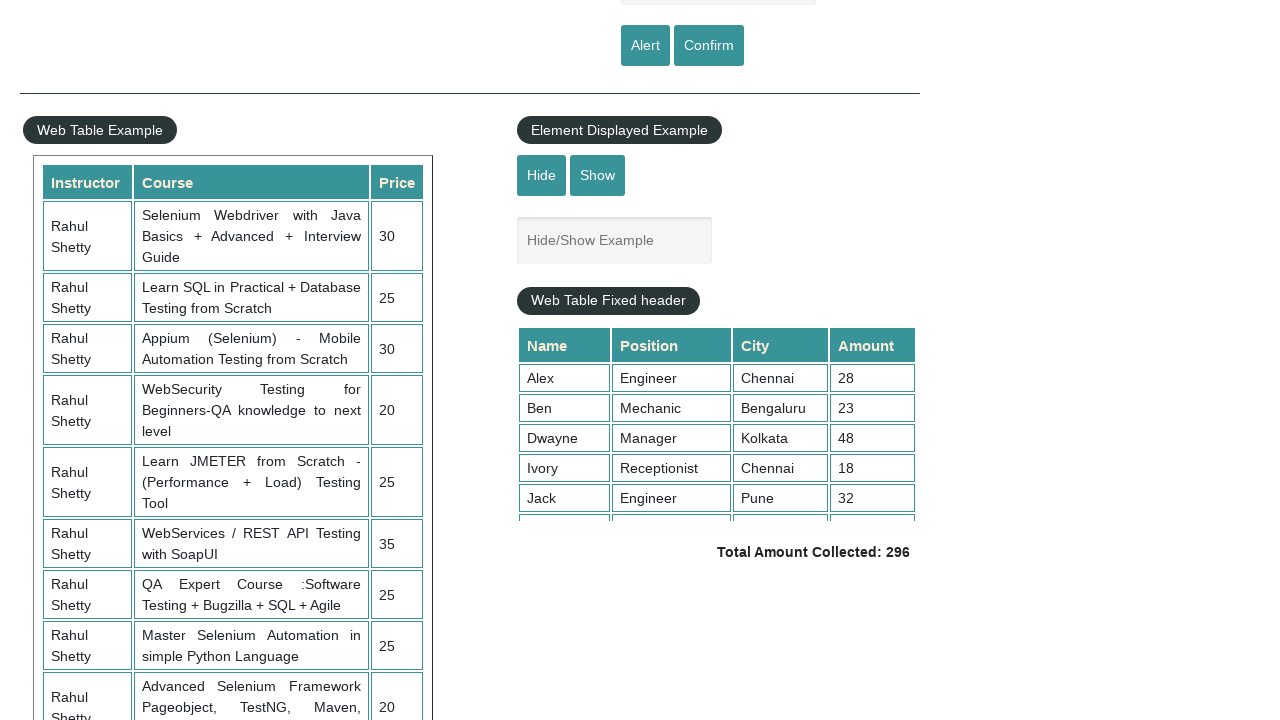

Waited 1000ms for scroll animation to complete
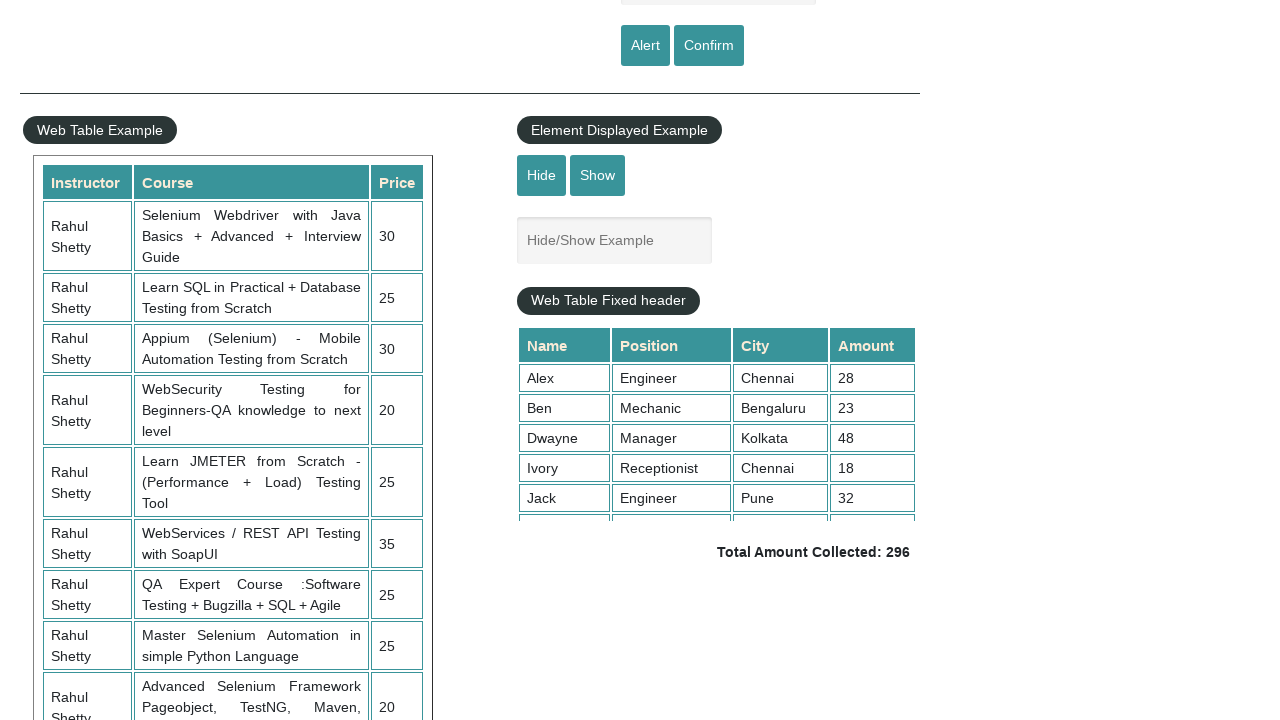

Scrolled fixed-header table element down by 5000 pixels
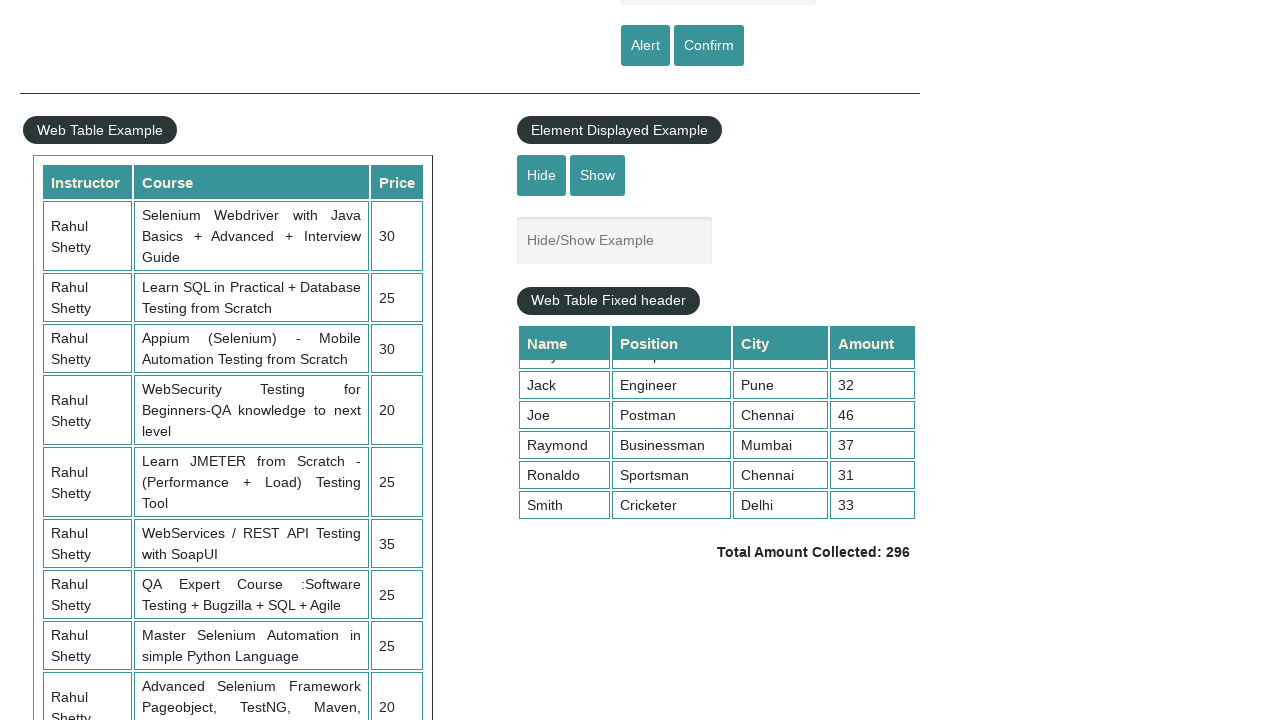

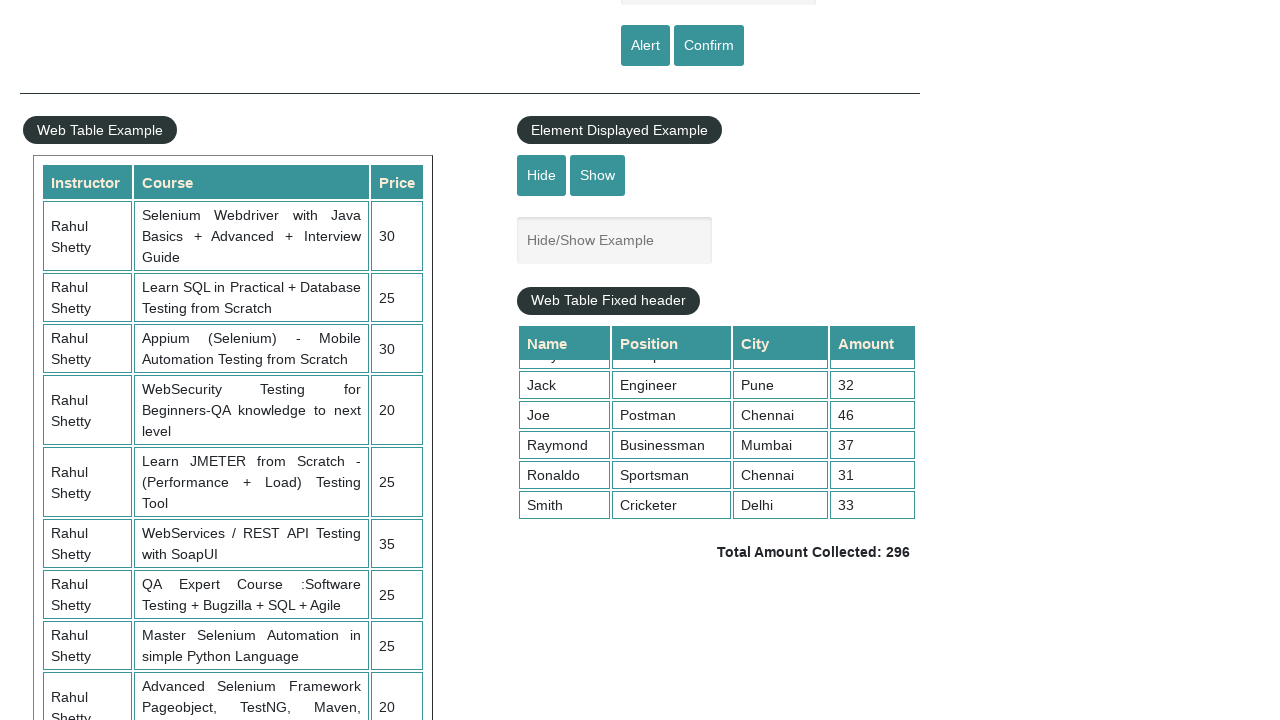